Demonstrates interacting with elements using relative positioning by clicking a checkbox near the privacy policy link and extracting nearby text on a registration page.

Starting URL: https://naveenautomationlabs.com/opencart/index.php?route=account/register

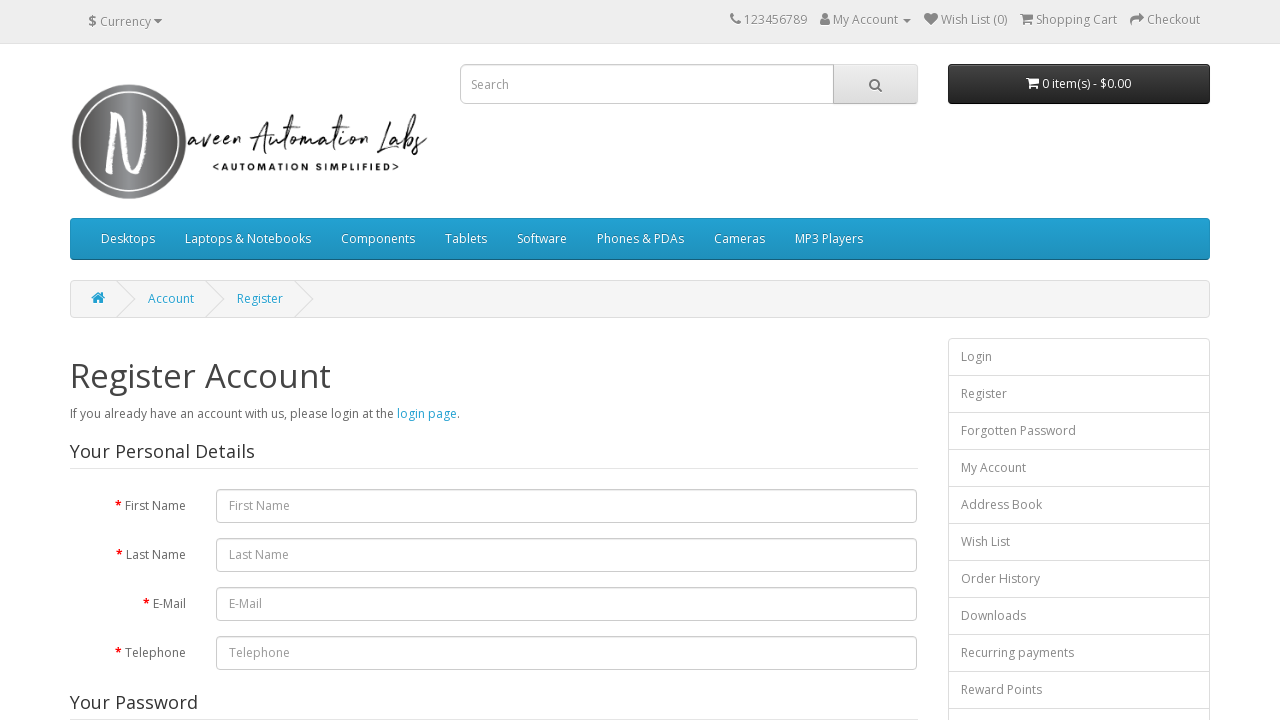

Clicked privacy policy agreement checkbox at (825, 424) on input[name='agree']
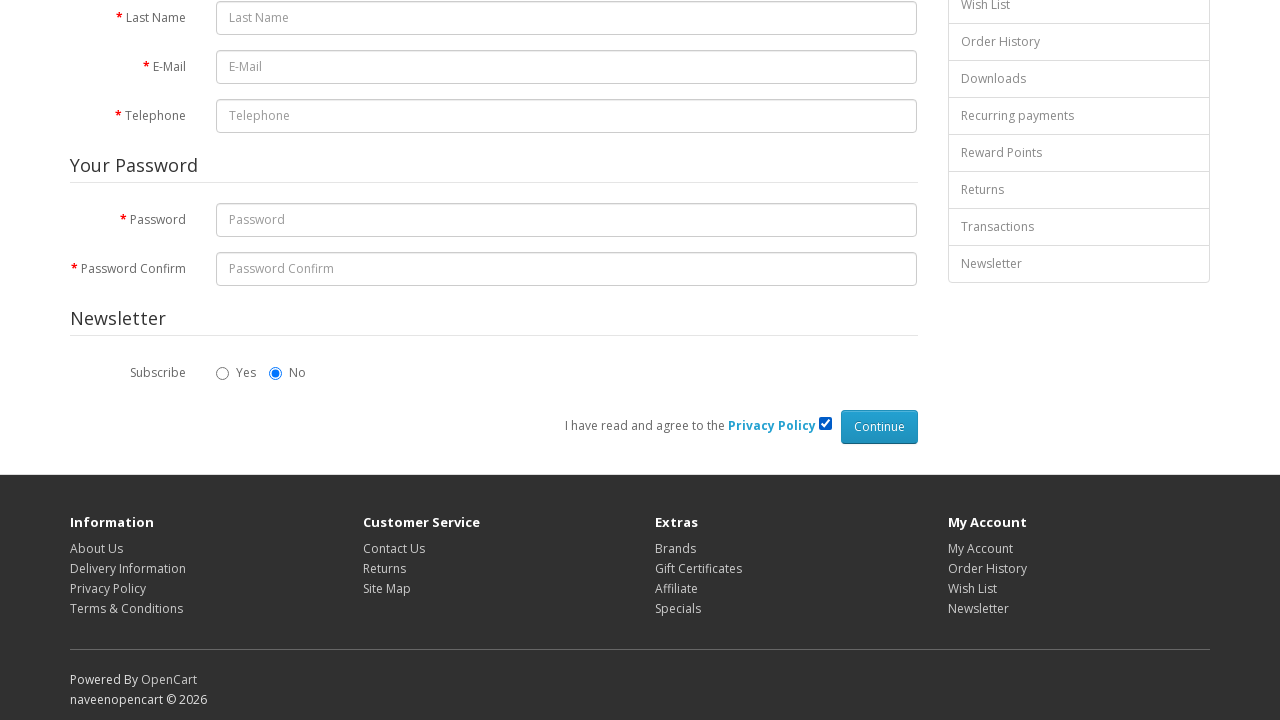

Extracted text from pull-right div containing Continue button
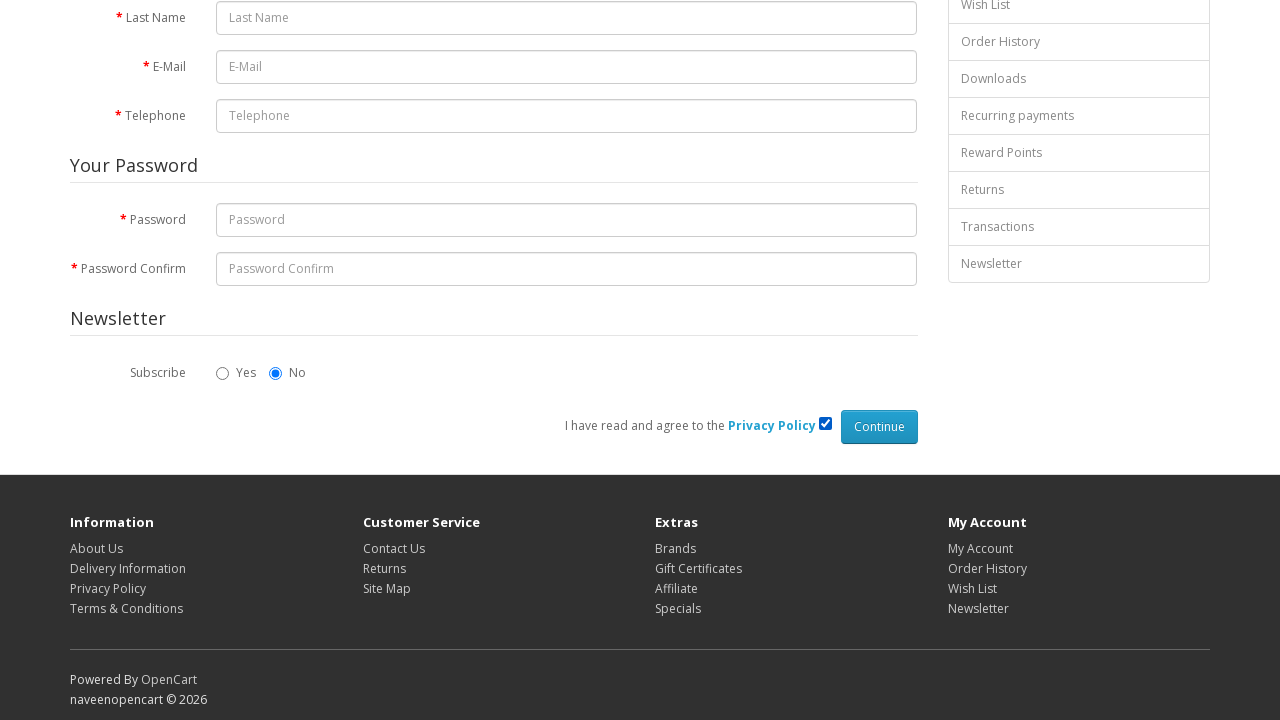

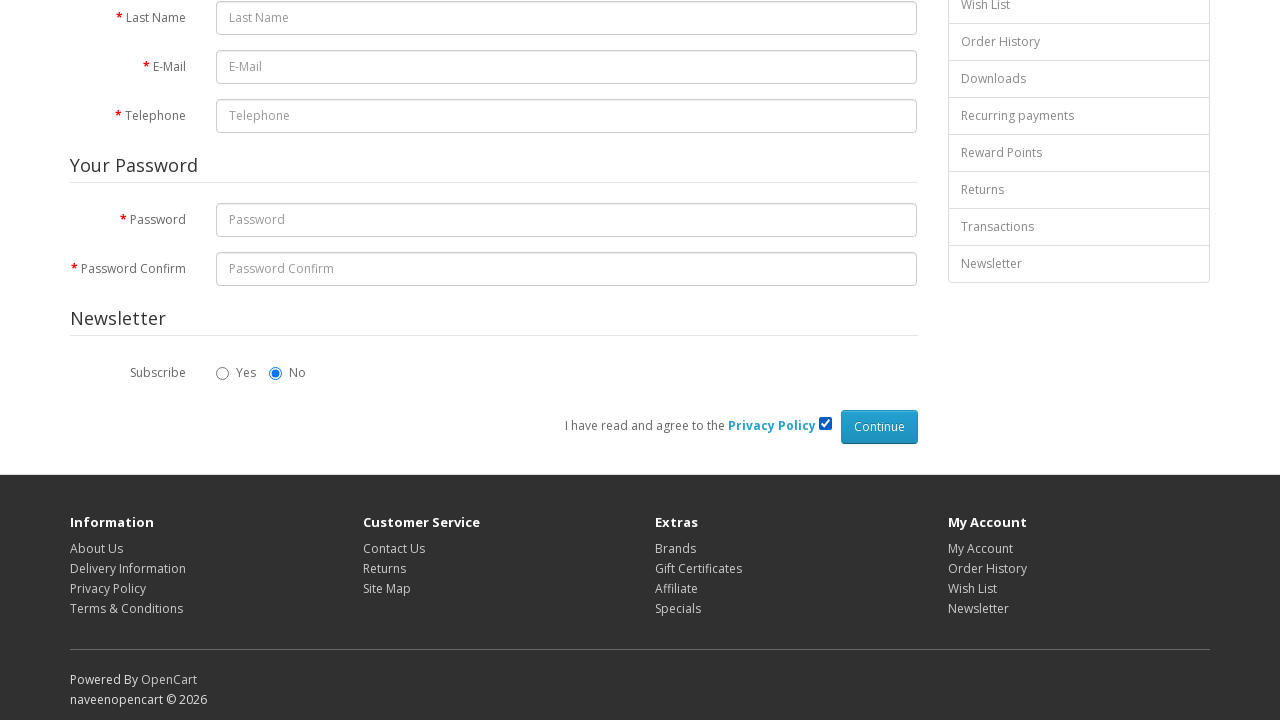